Tests sending keyboard input (tab key) using keyboard actions without targeting a specific element and verifies the key press is detected.

Starting URL: http://the-internet.herokuapp.com/key_presses

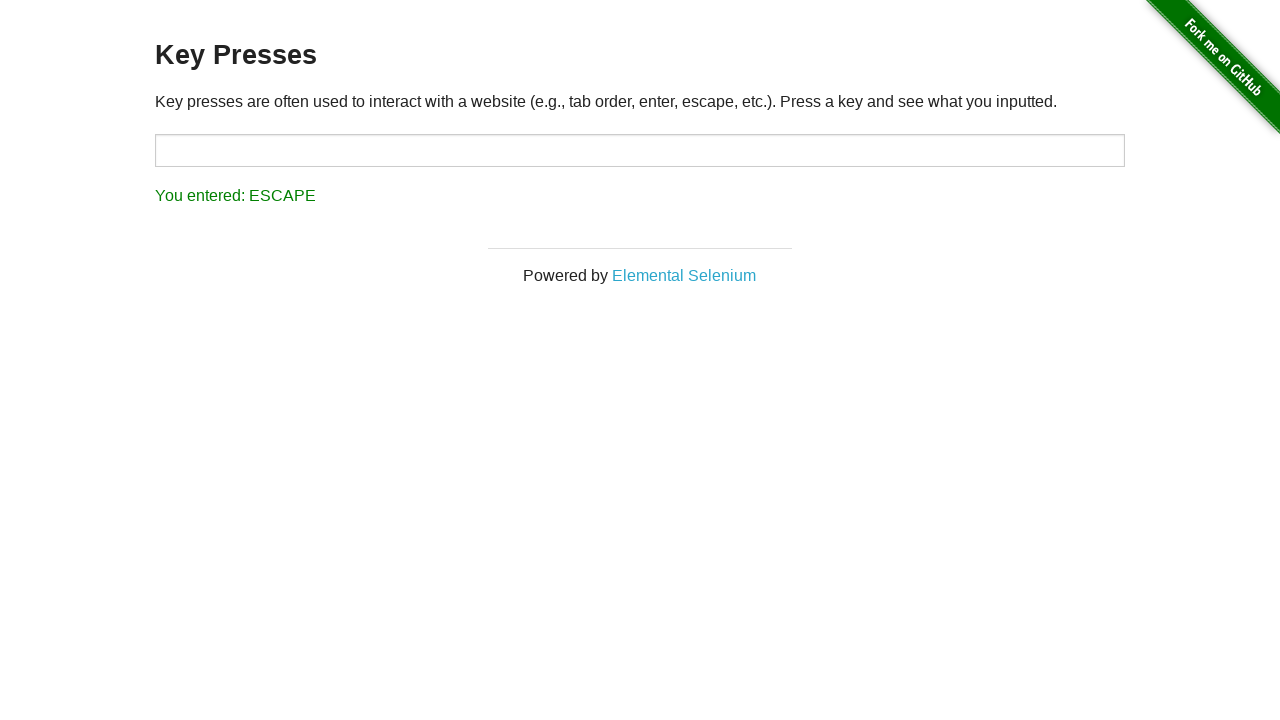

Navigated to key presses test page
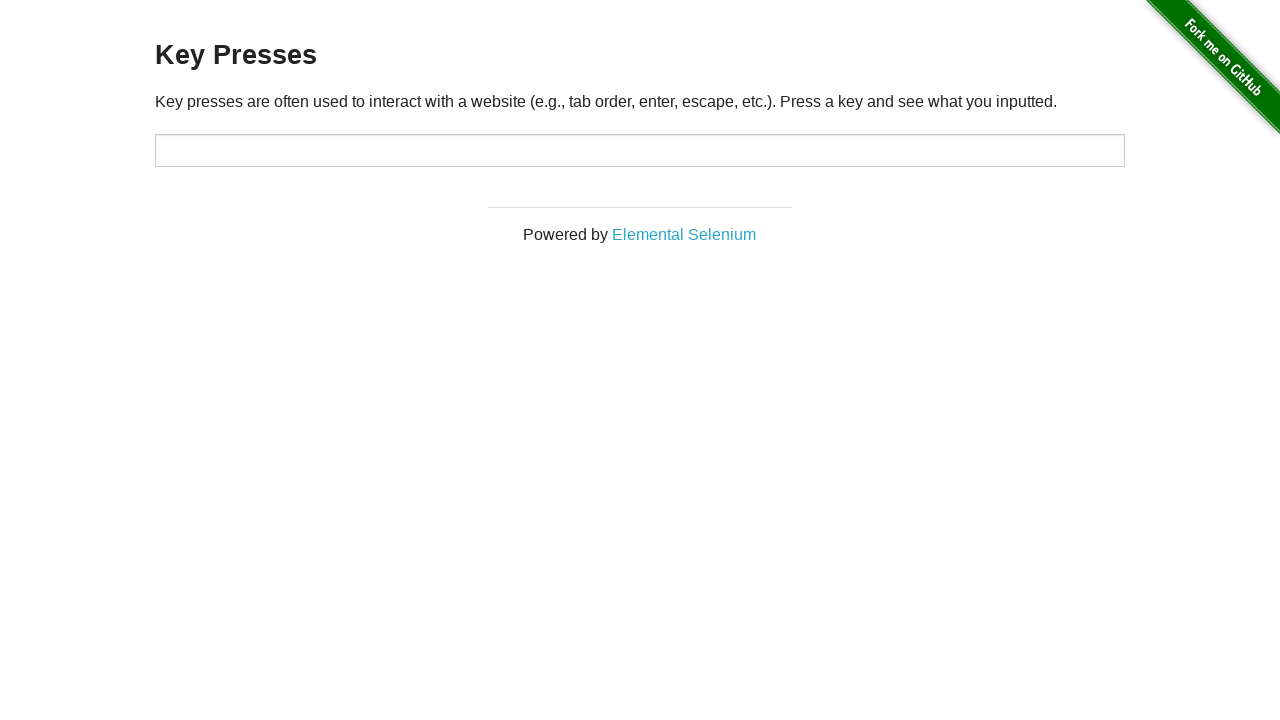

Pressed Tab key using keyboard
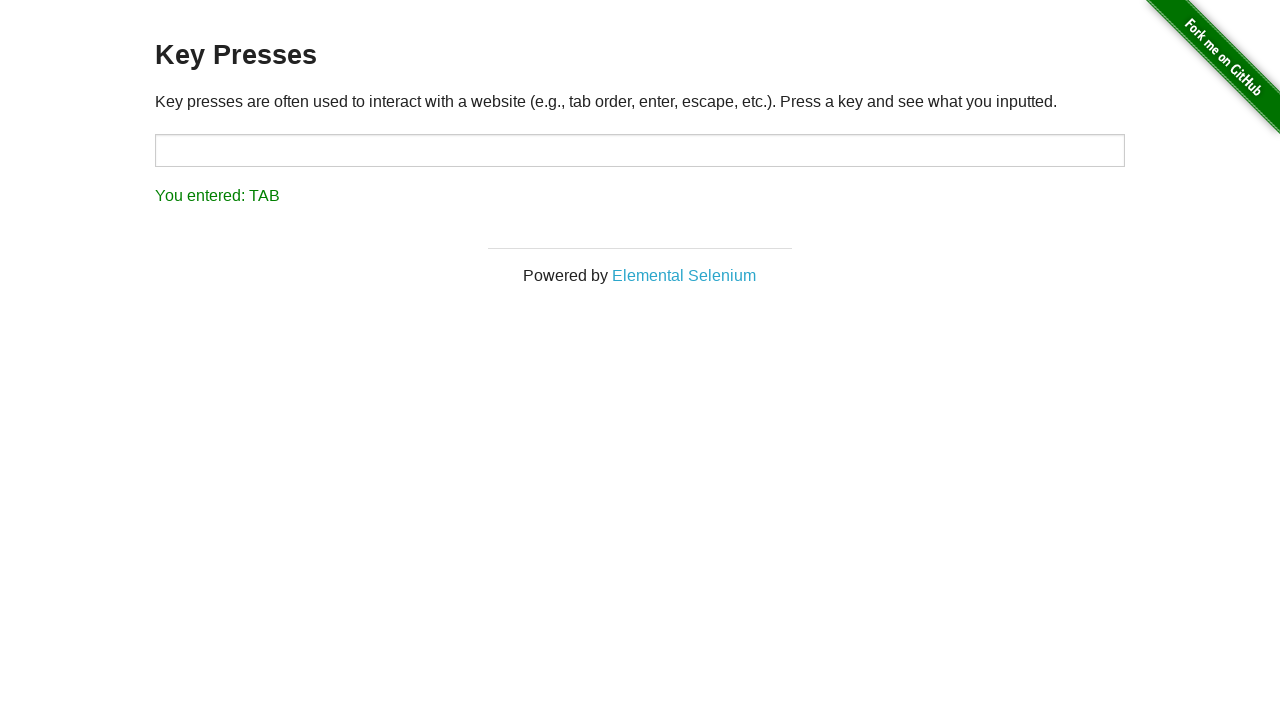

Result element loaded
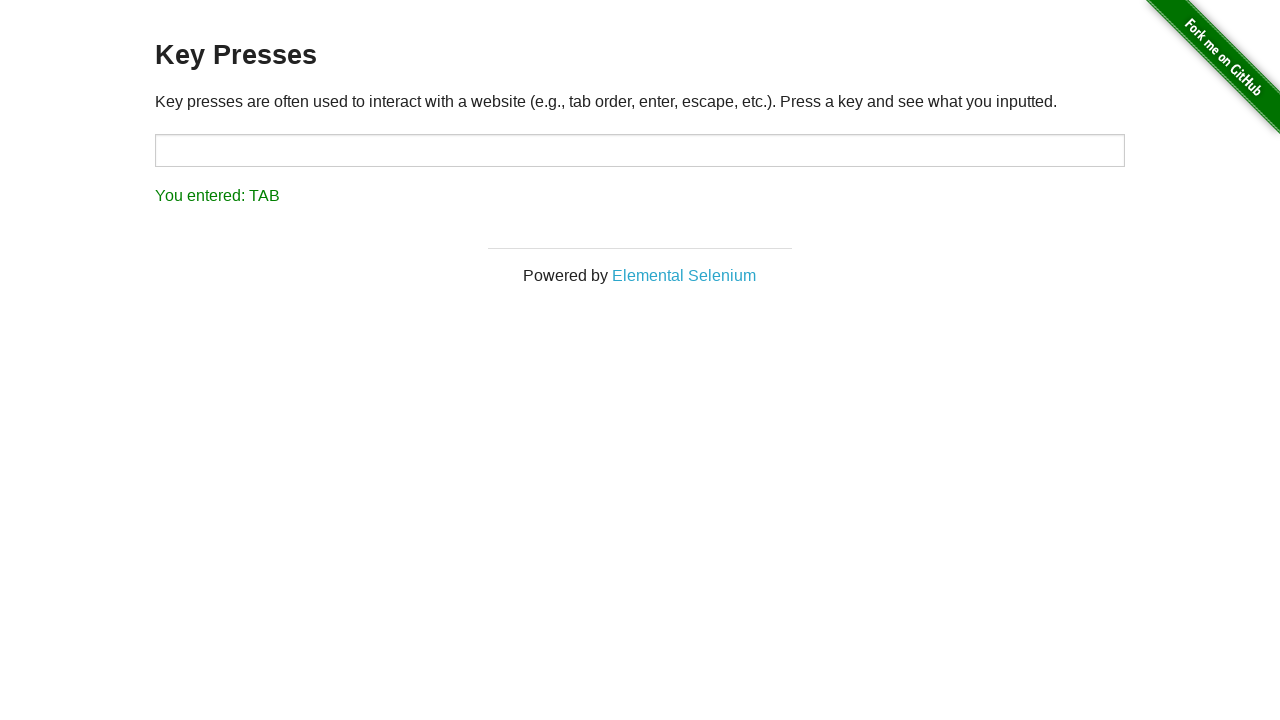

Retrieved result text content
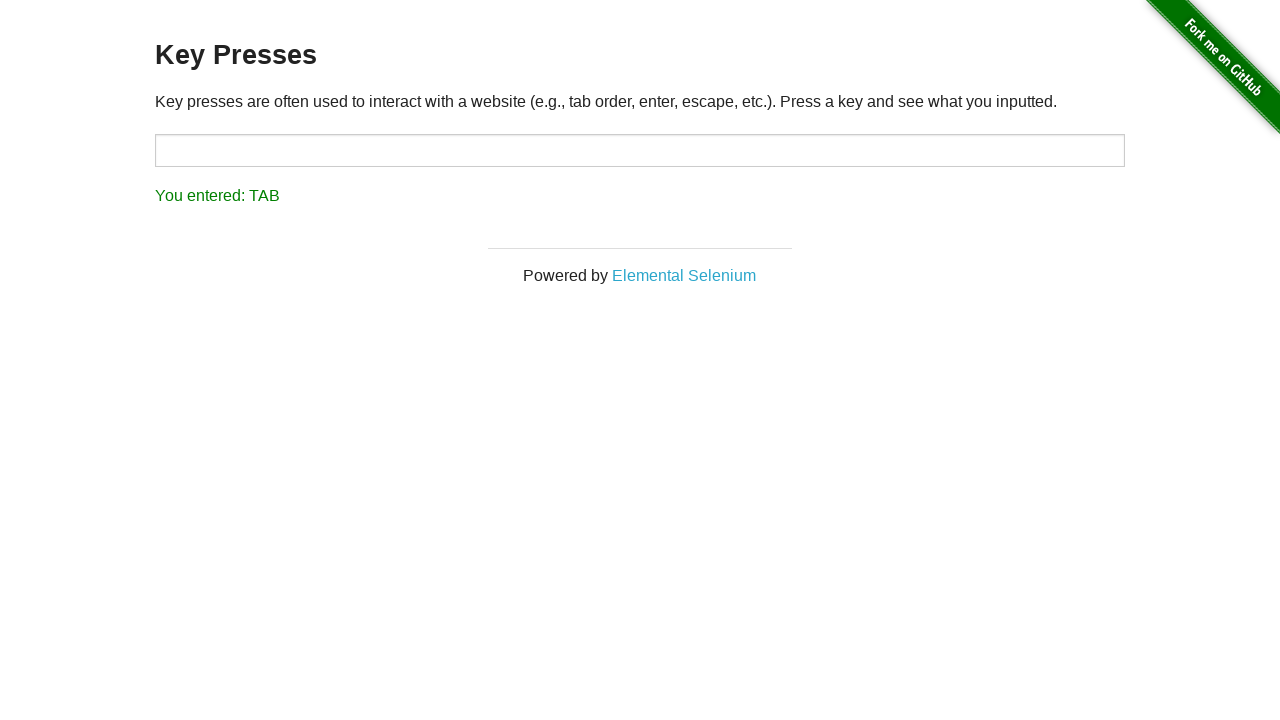

Verified result text matches expected TAB key press
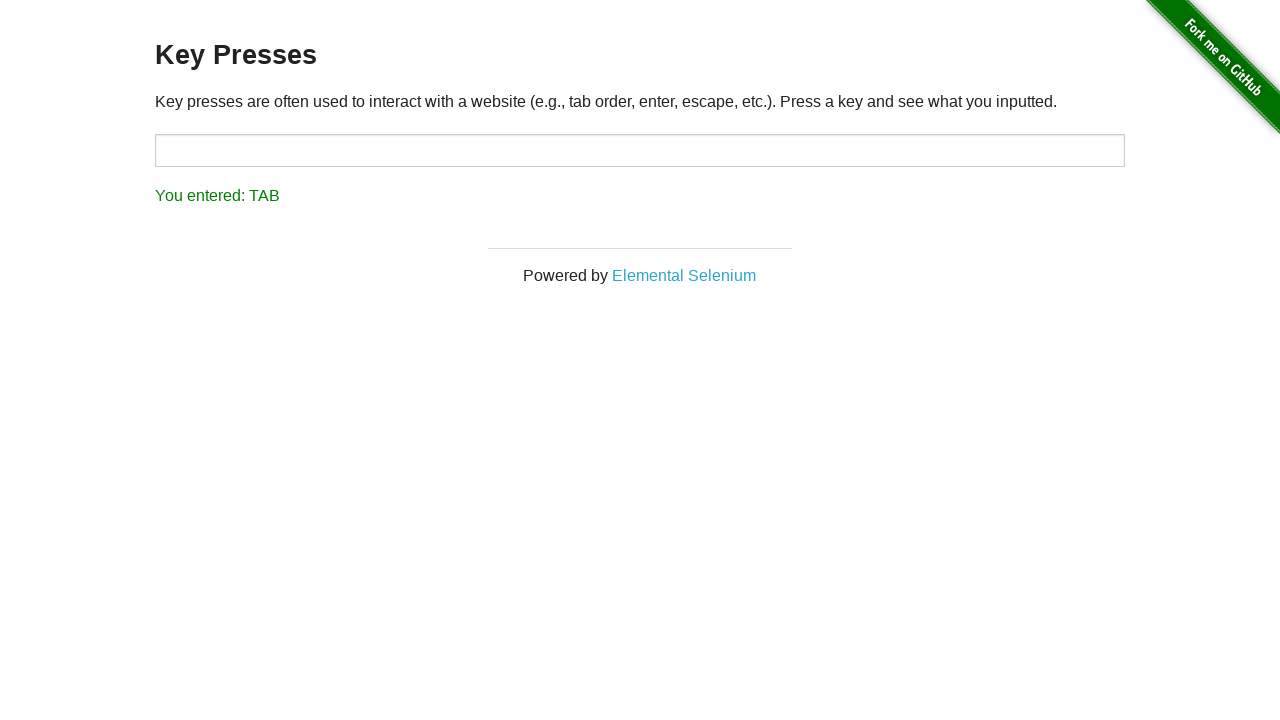

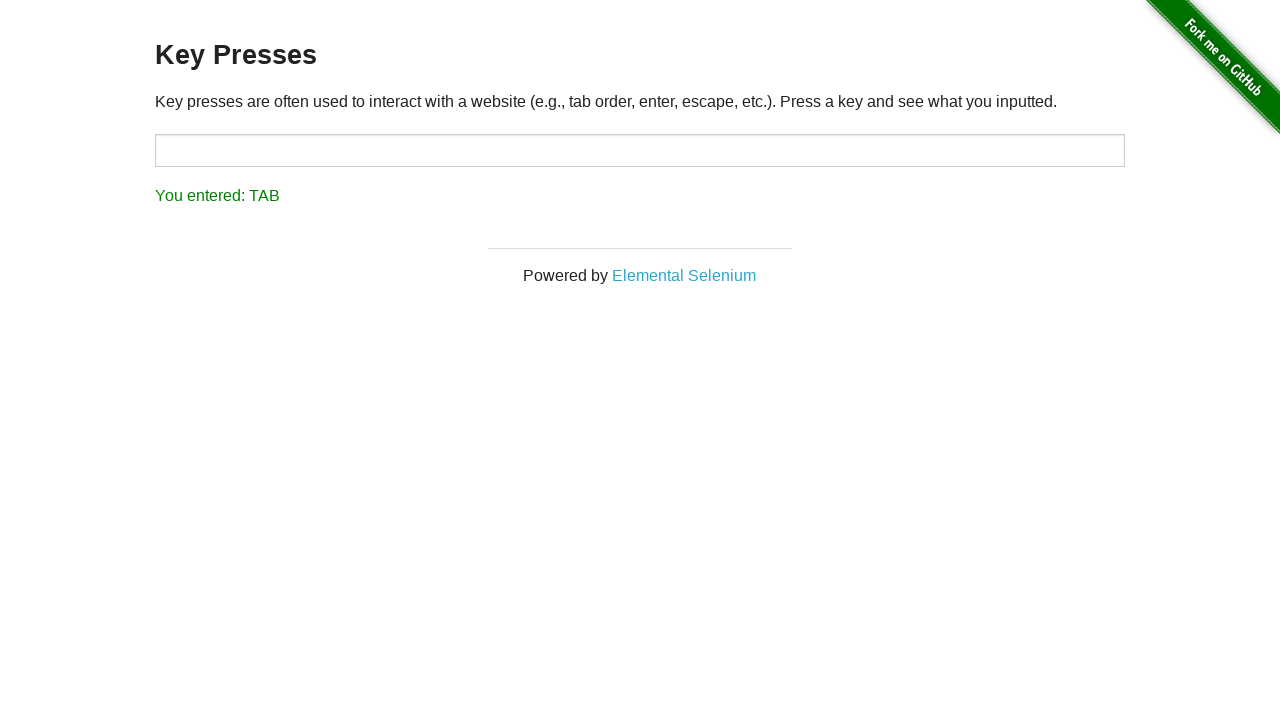